Tests job search and application flow by searching for Banking jobs, selecting a job listing, and clicking the apply button

Starting URL: https://alchemy.hguy.co/jobs

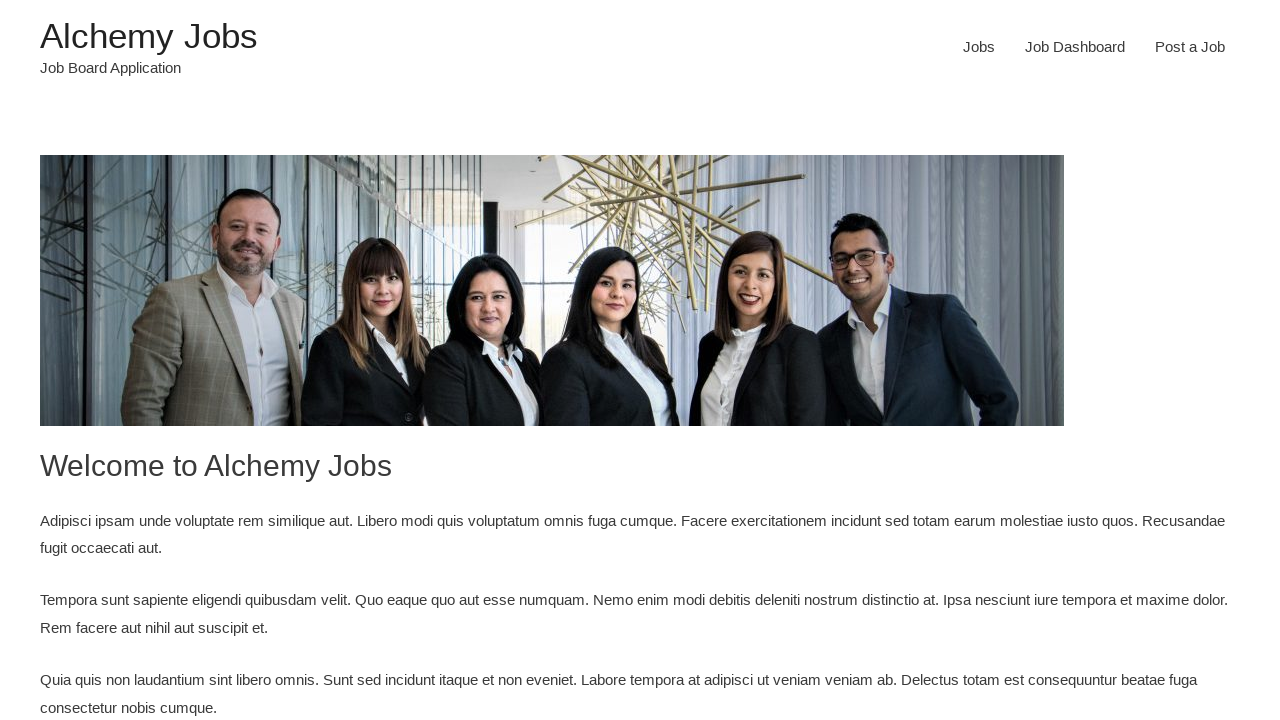

Clicked on jobs link at (979, 47) on xpath=//li[1]/a
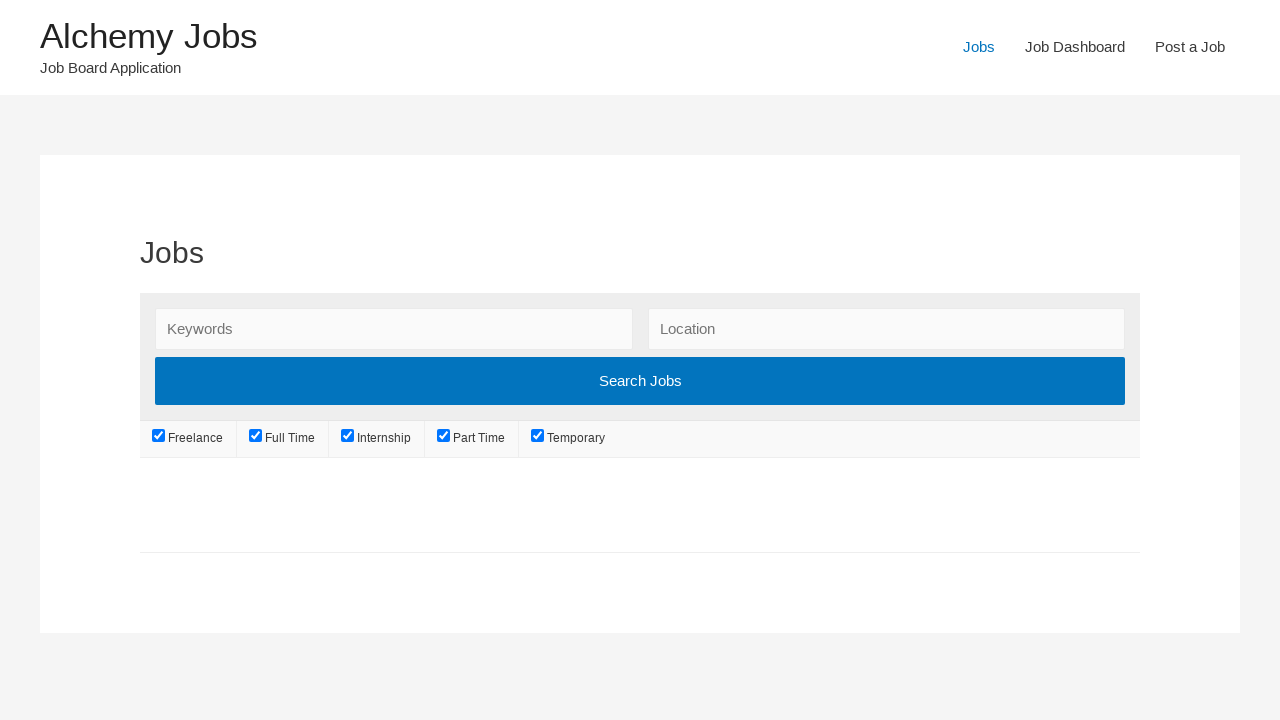

Entered 'Banking' in search keywords field on #search_keywords
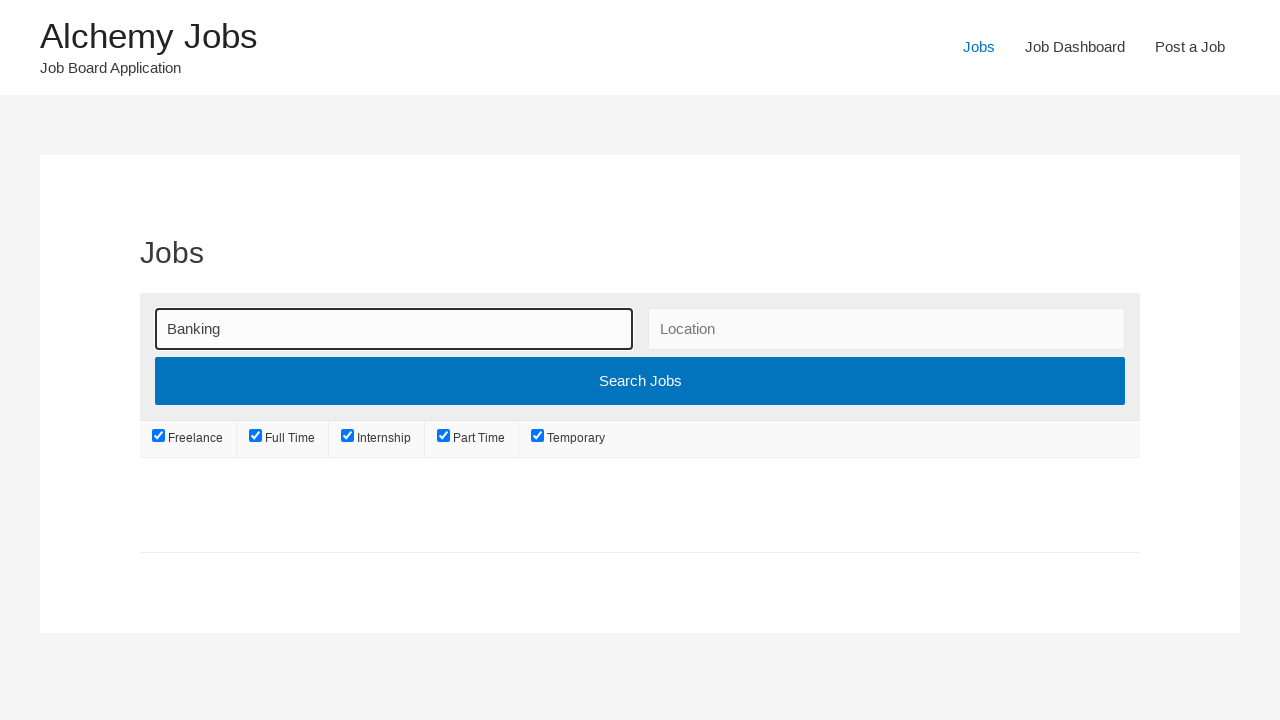

Clicked search button to find Banking jobs at (640, 381) on xpath=//input[@type='submit']
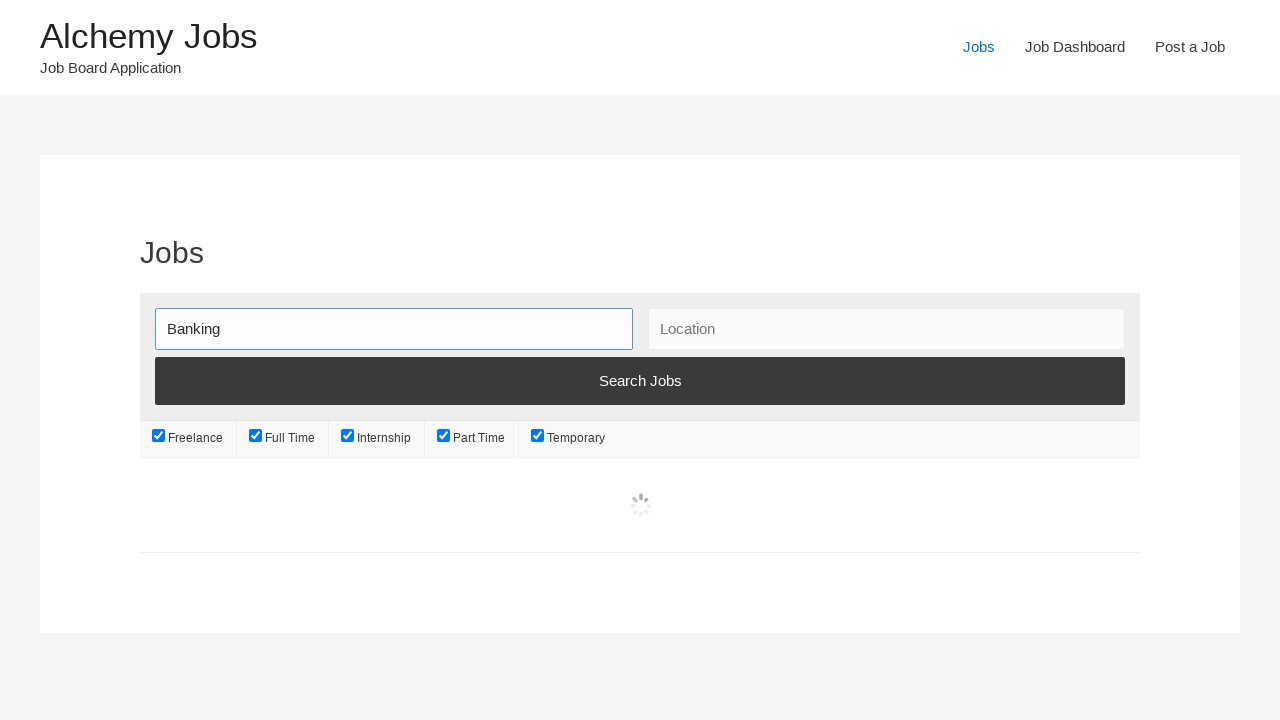

Waited for first job listing to load
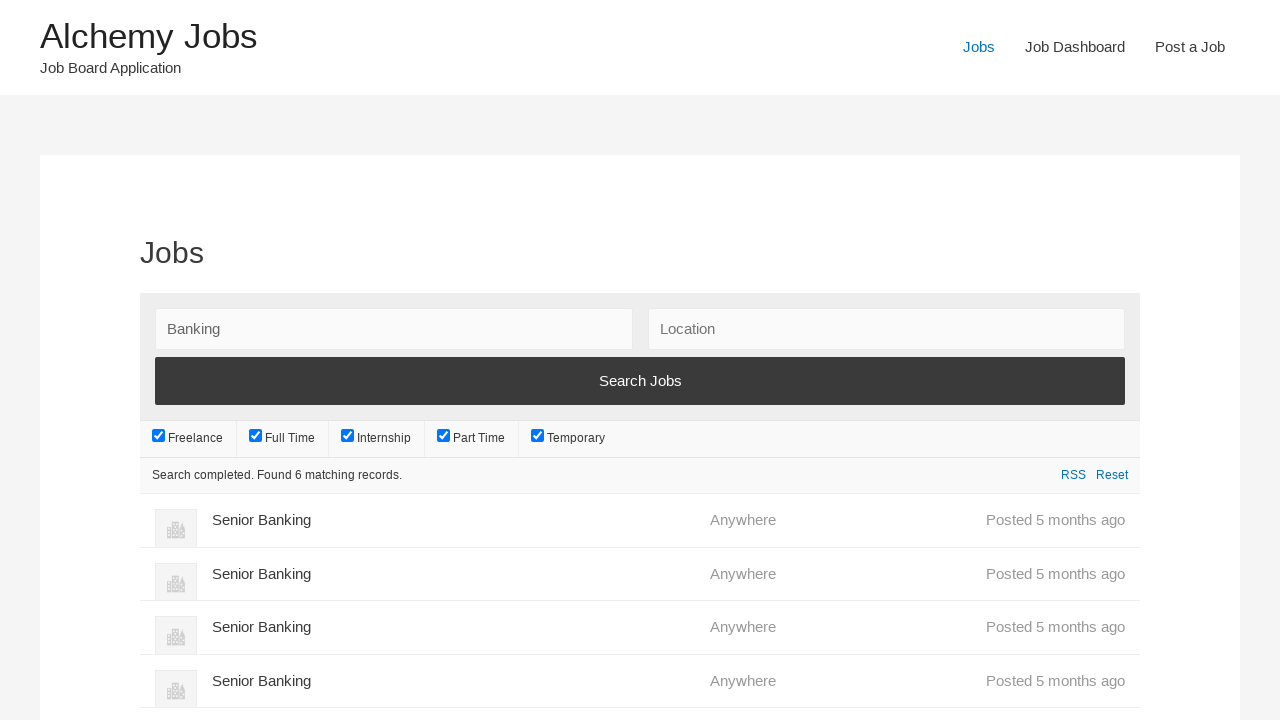

Clicked on first job listing at (433, 520) on xpath=//div[@class='job_listings']/ul/li[1]/a/div
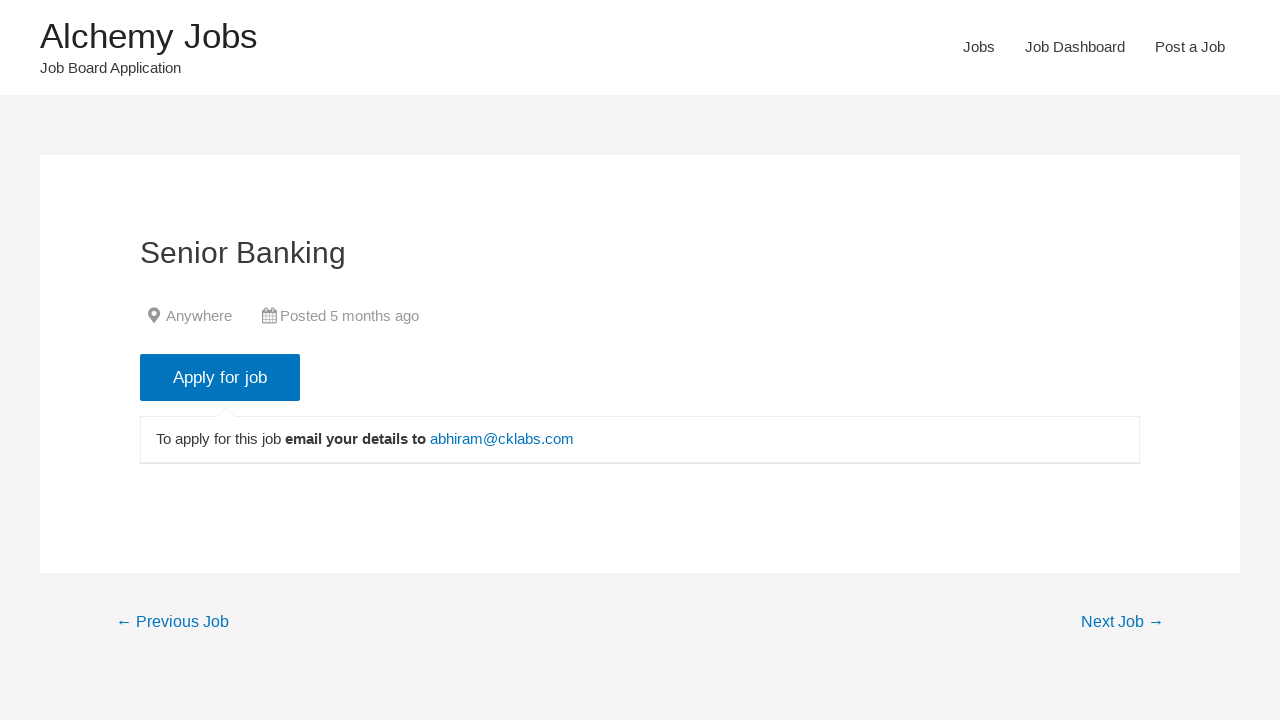

Clicked Apply for job button at (220, 377) on xpath=//input[@value='Apply for job']
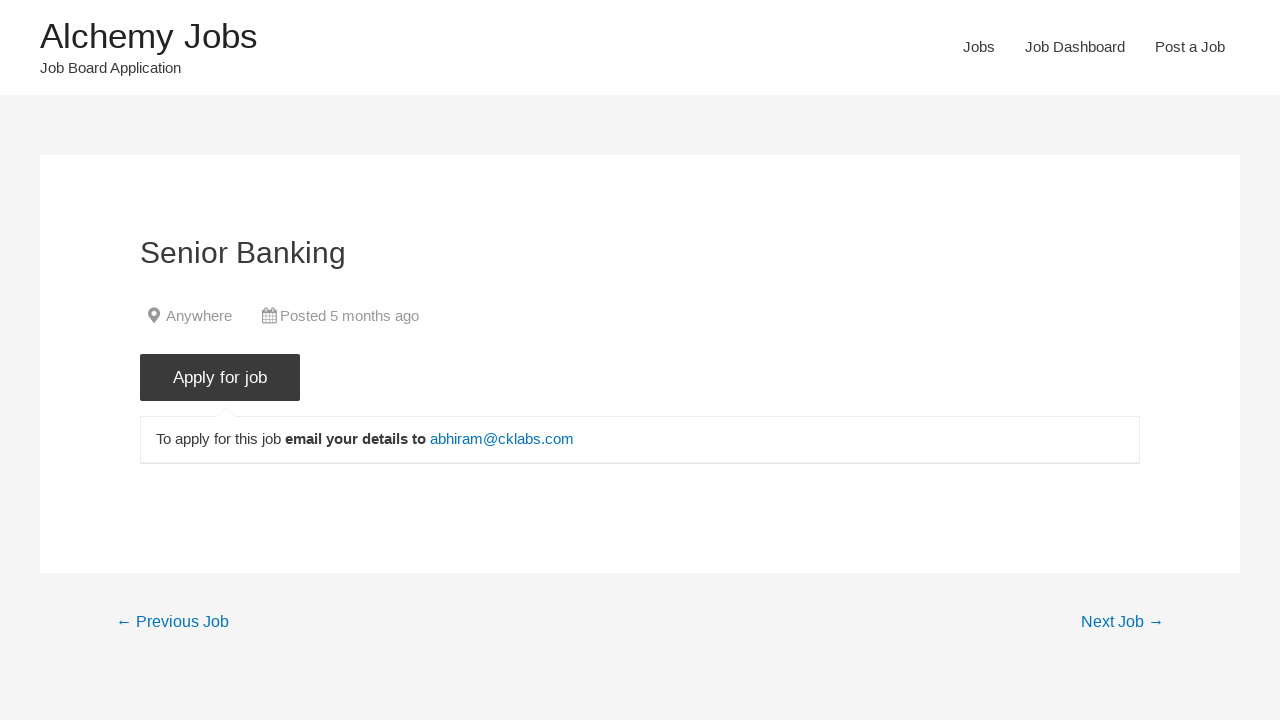

Located email element for verification
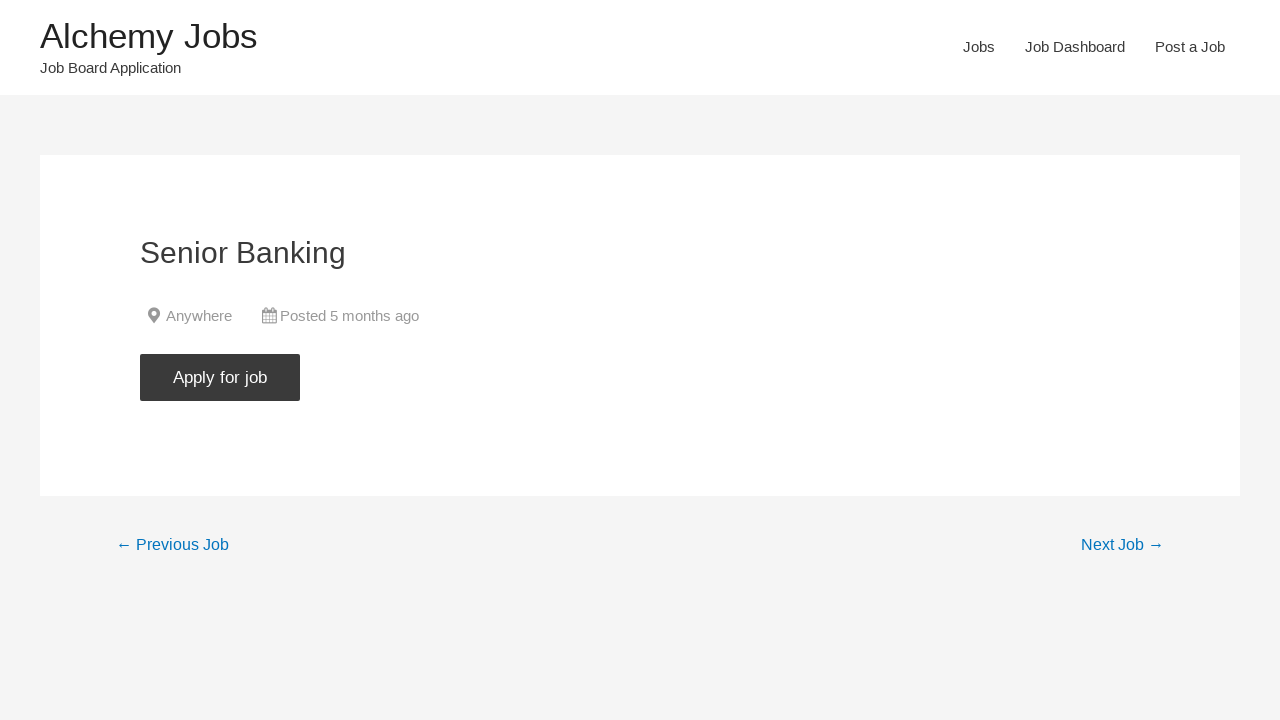

Printed email to console
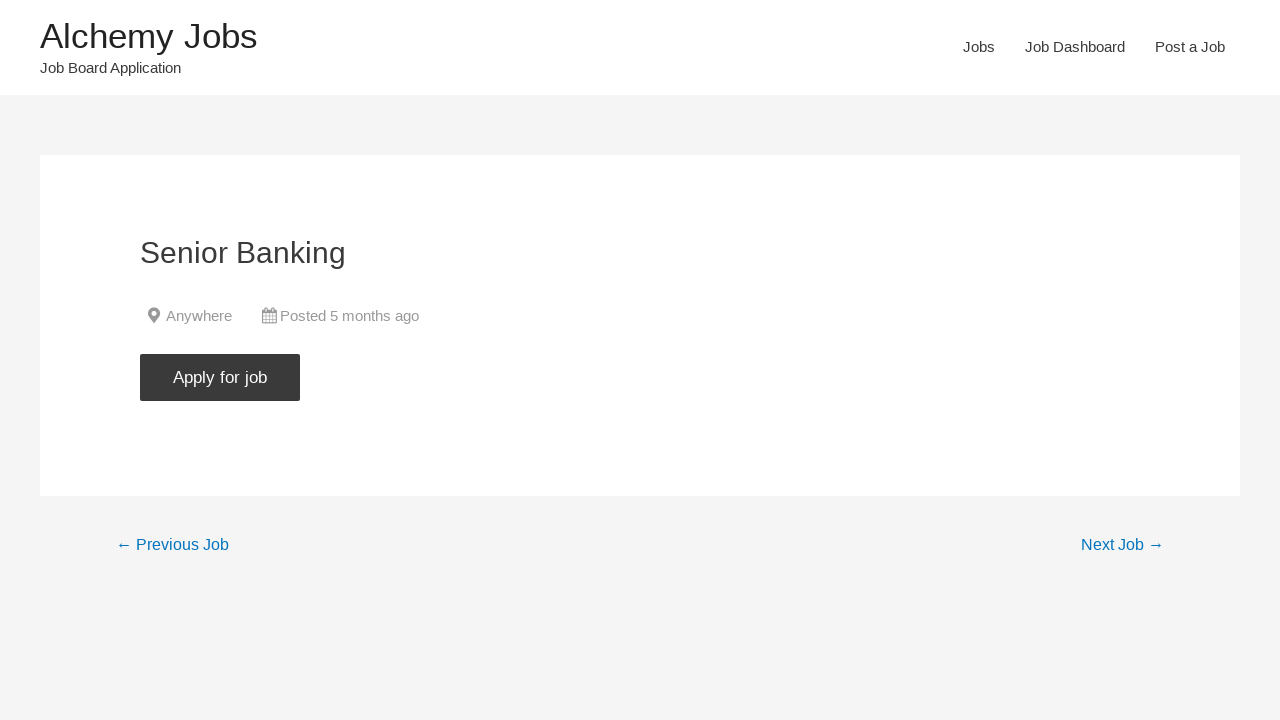

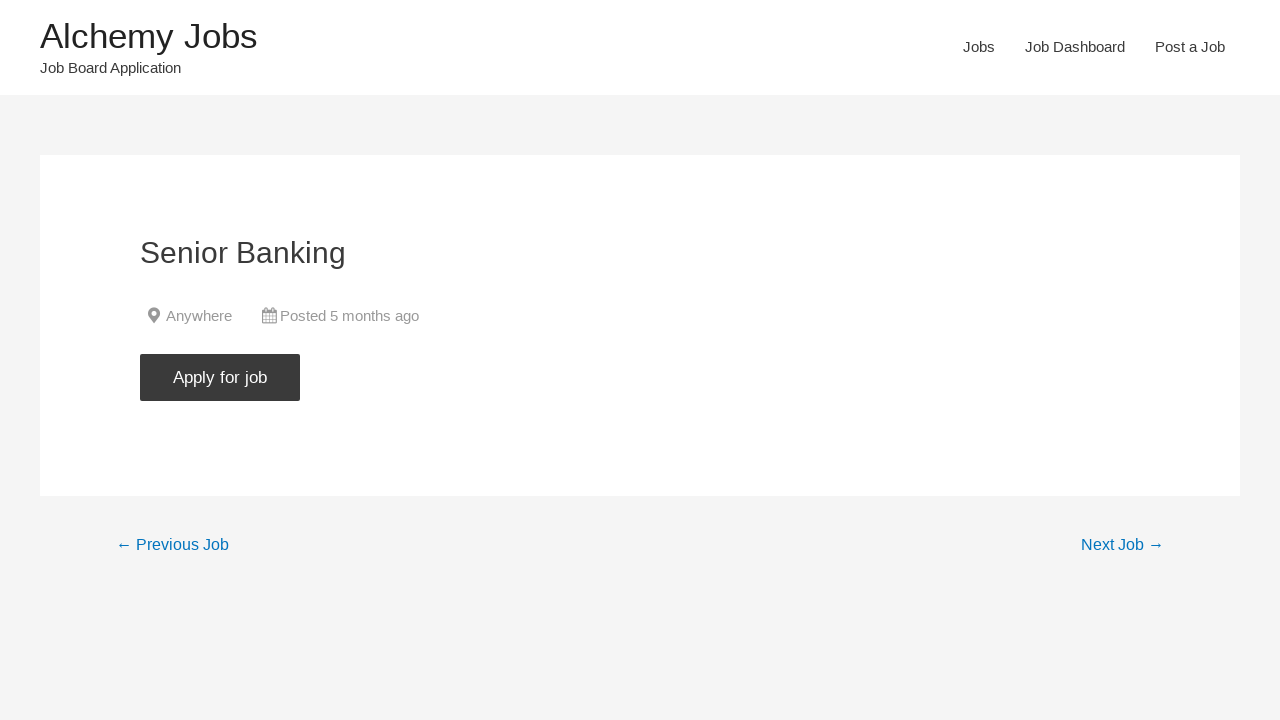